Navigates to Text Box page and verifies that the Current Address textarea has the form-control class for styling.

Starting URL: https://demoqa.com/elements

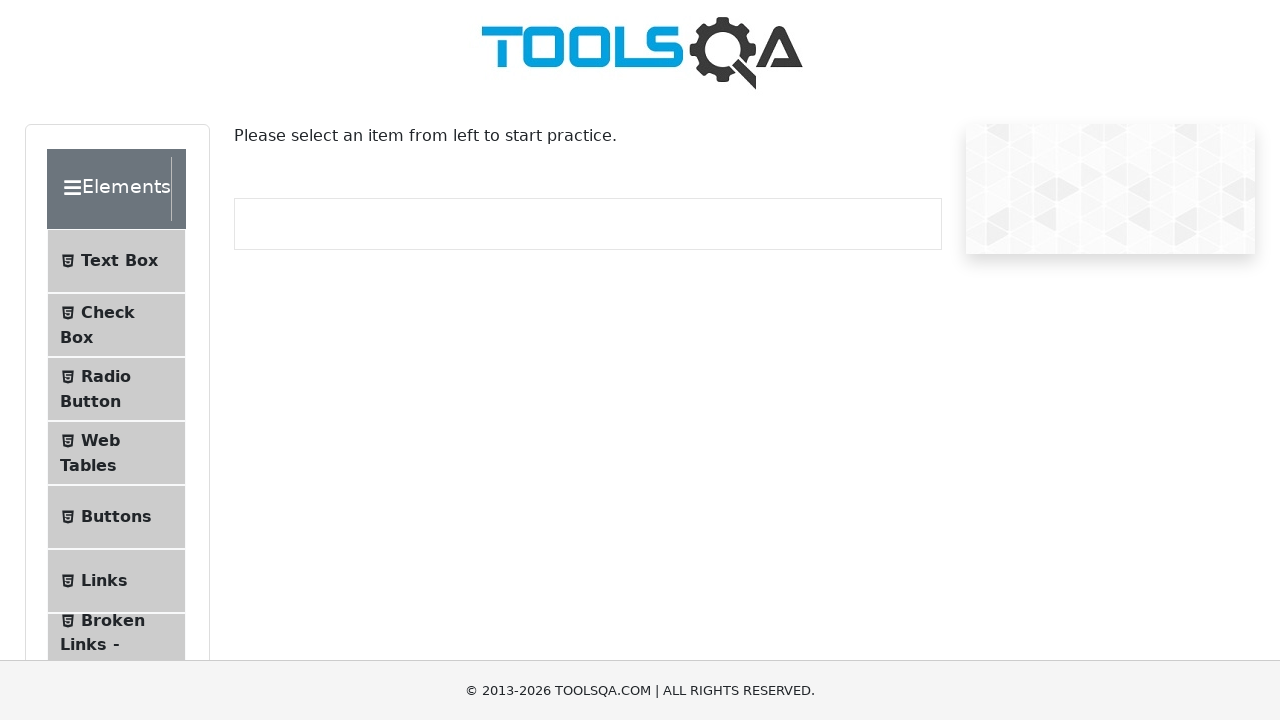

Clicked on Text Box menu item at (119, 261) on internal:text="Text Box"i
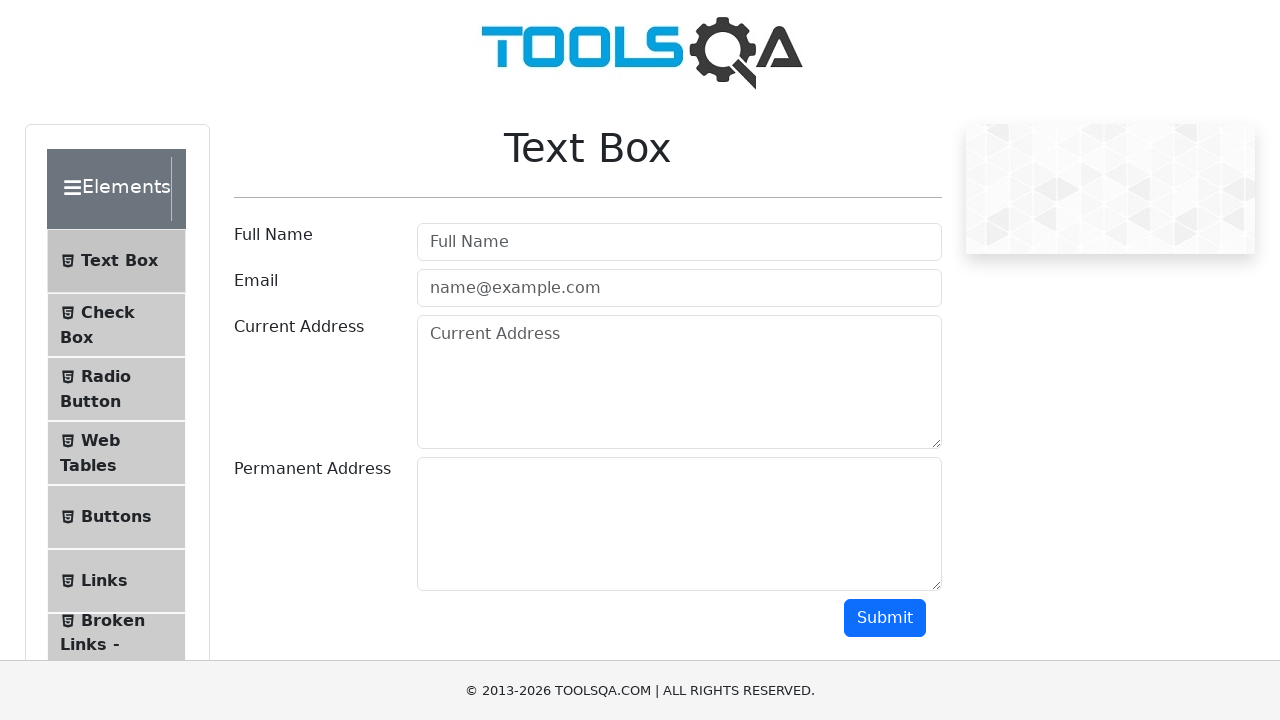

Text Box page loaded successfully
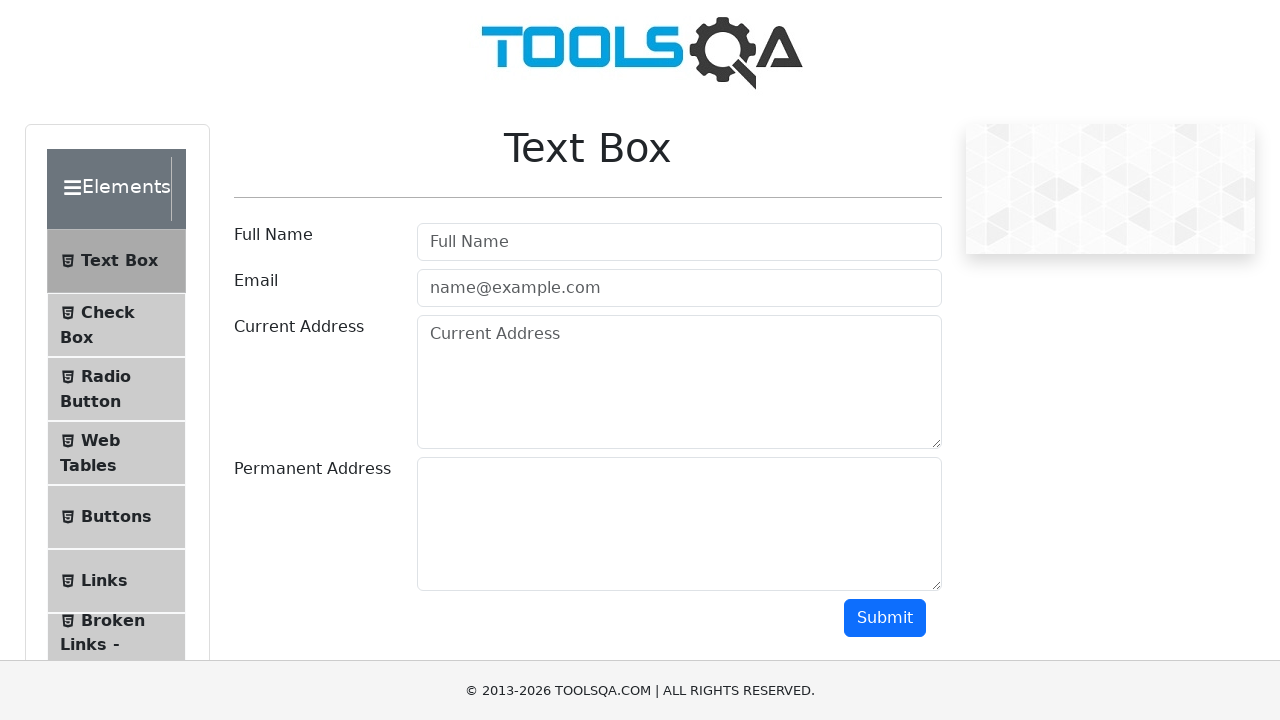

Verified Current Address textarea has form-control class and is visible
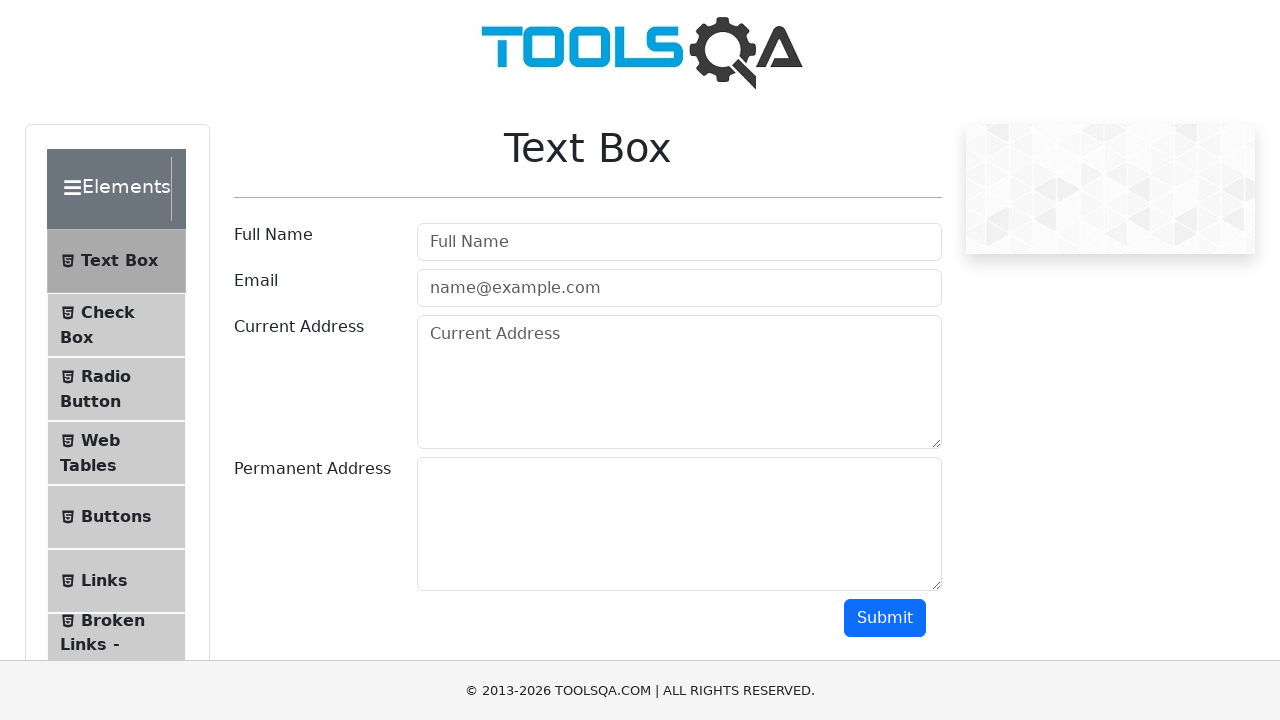

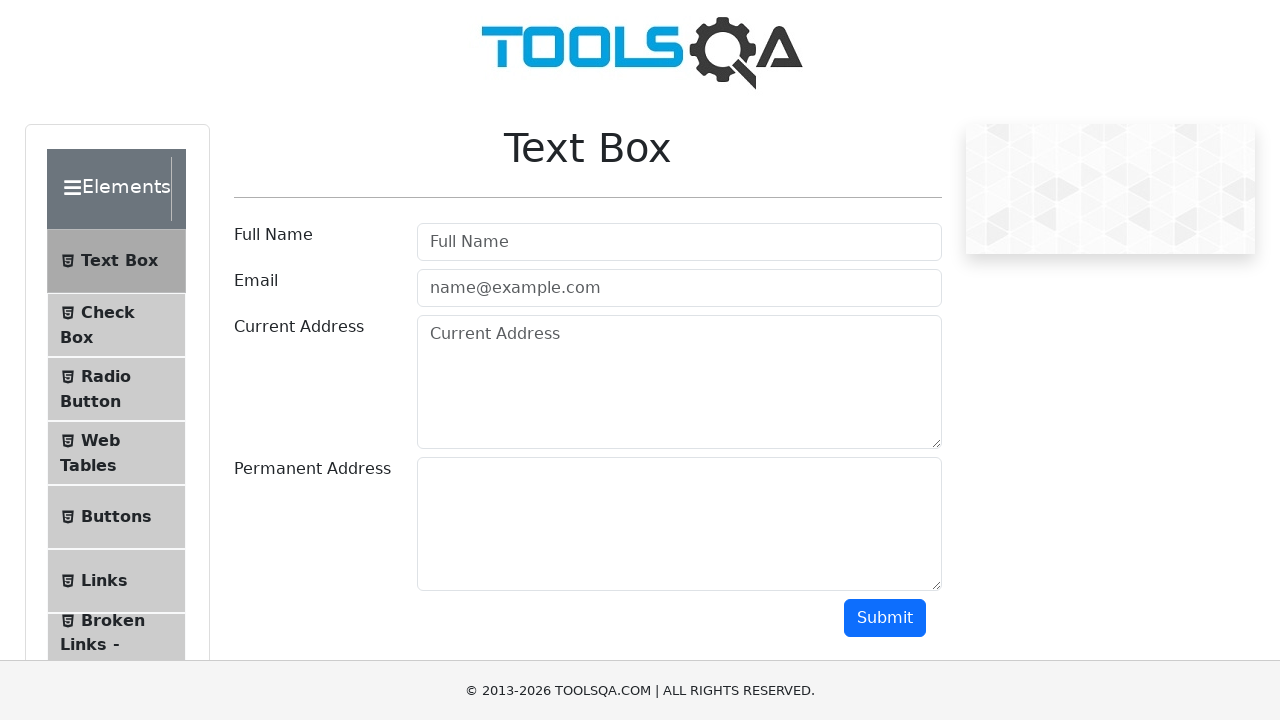